Tests a registration form by filling in first name, last name, email, password fields and selecting a skill from a dropdown

Starting URL: https://grotechminds.com/registration/

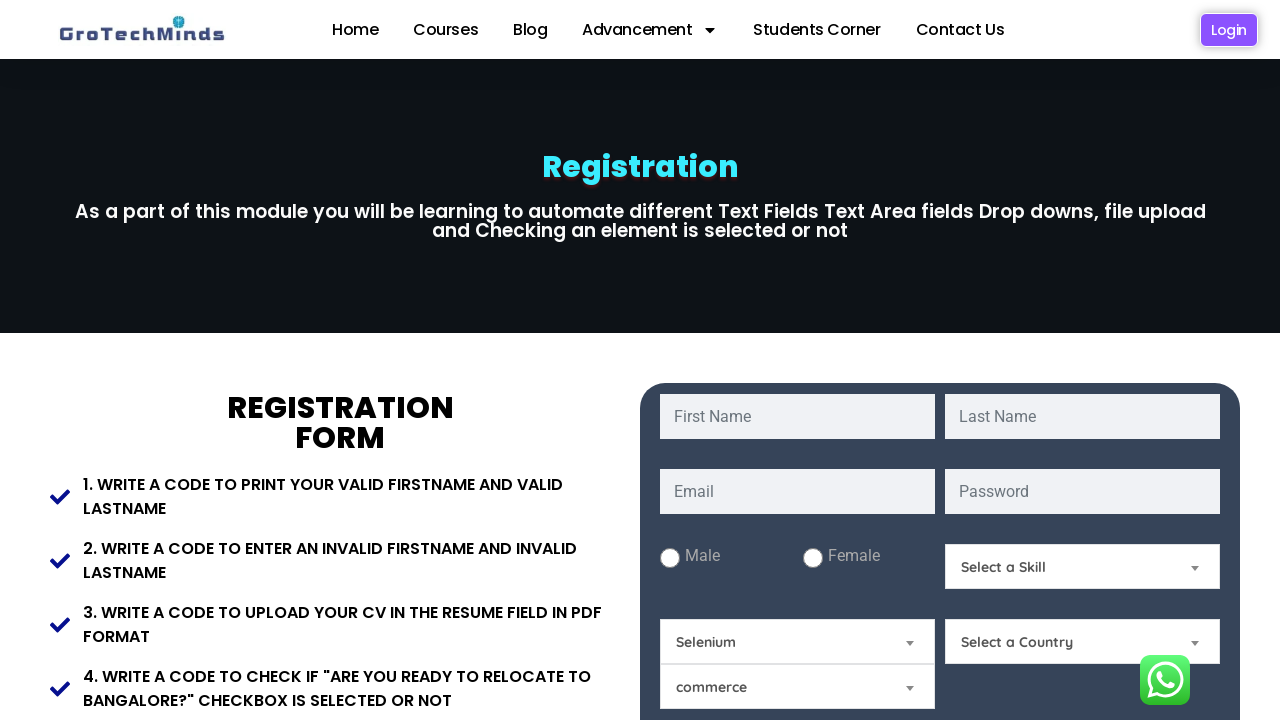

Filled first name field with 'Hema' on #fname
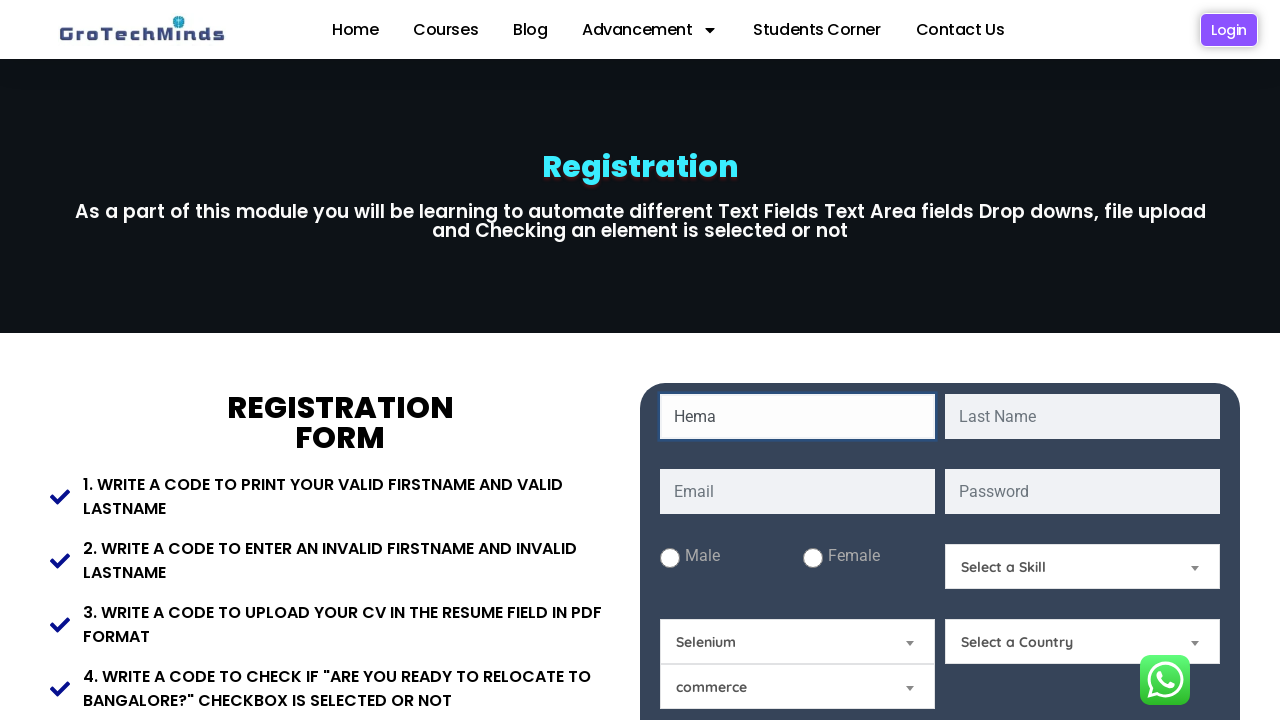

Filled last name field with 'P' on #lname
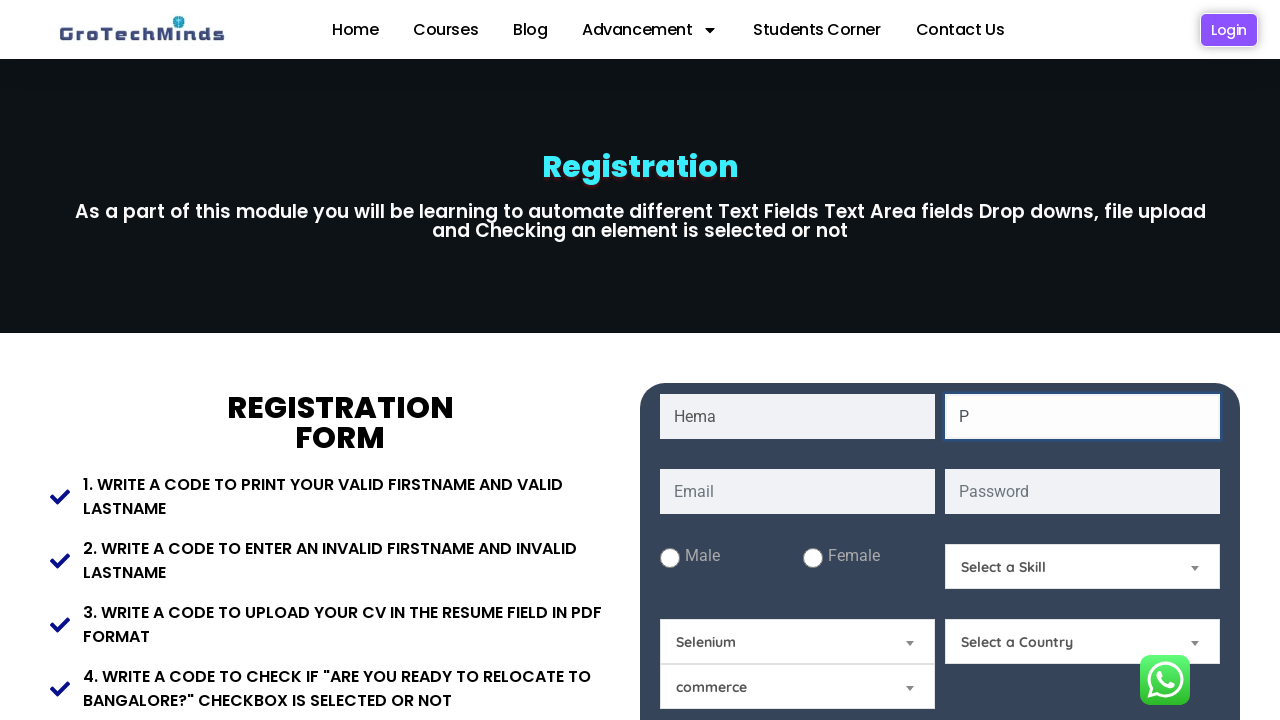

Filled email field with 'h1@gmail.com' on input[name='email']
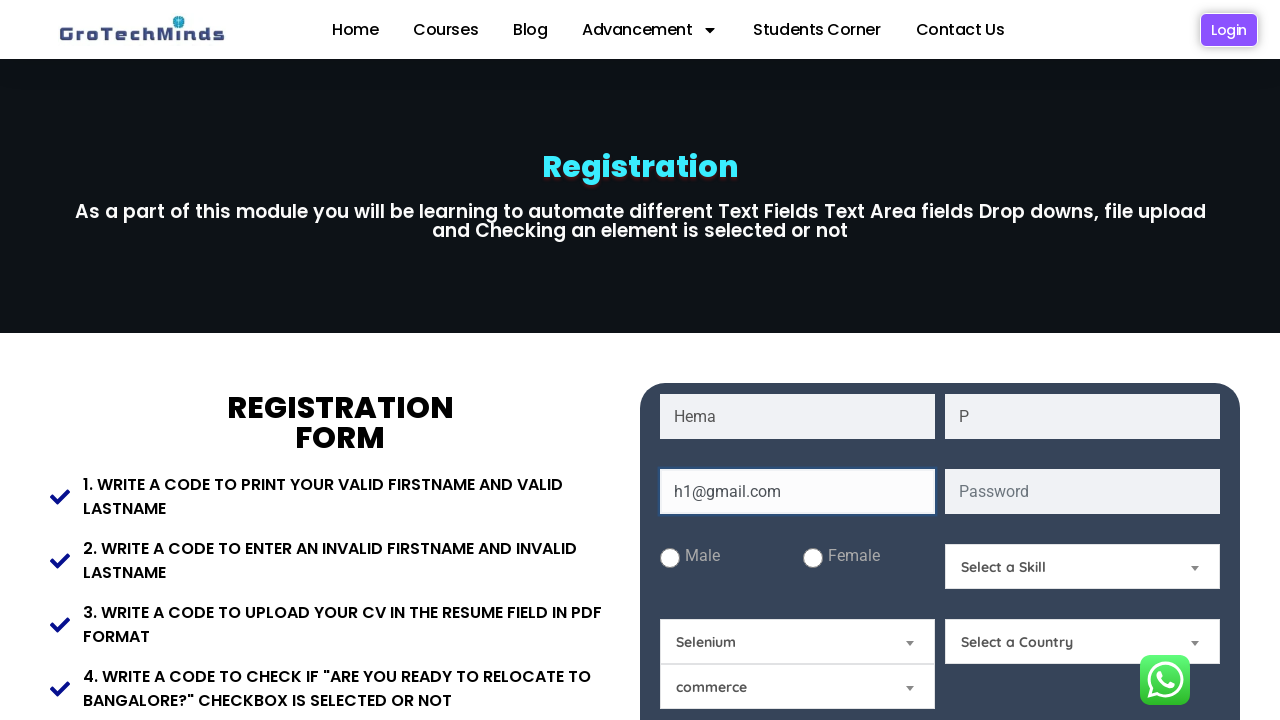

Filled password field with 'hema' on #password
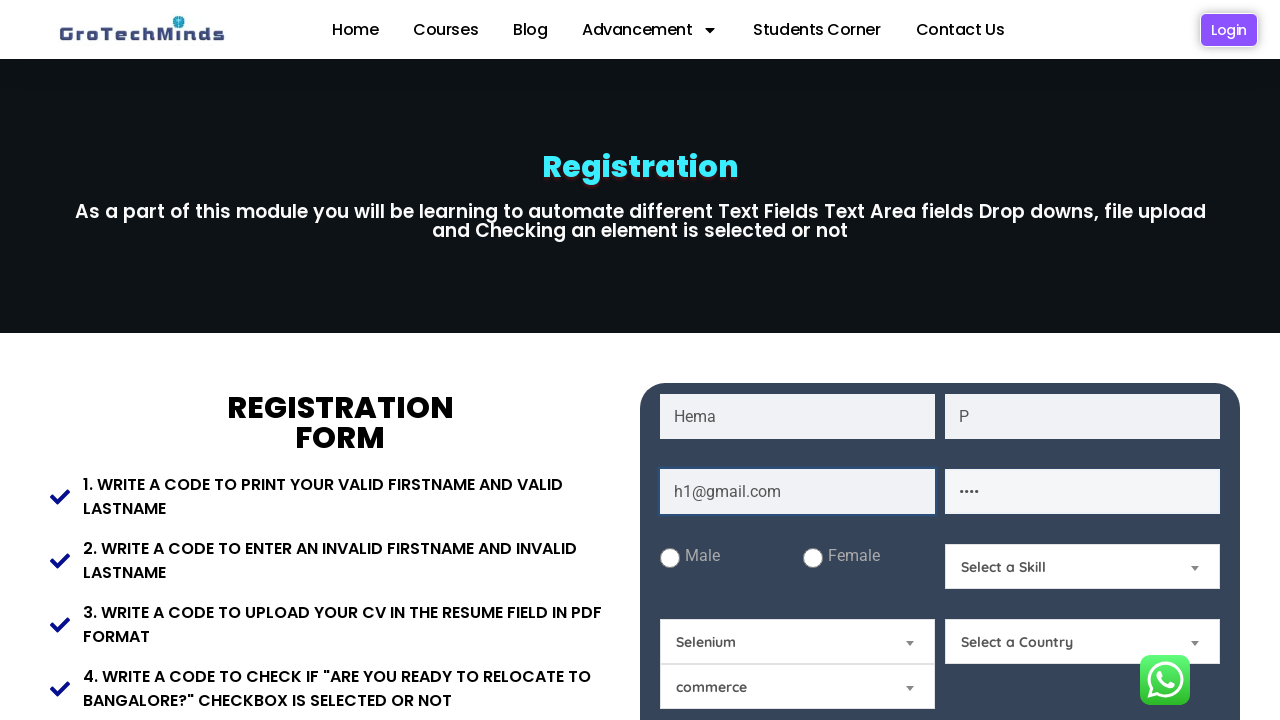

Selected skill 'select2' from dropdown on #Skills
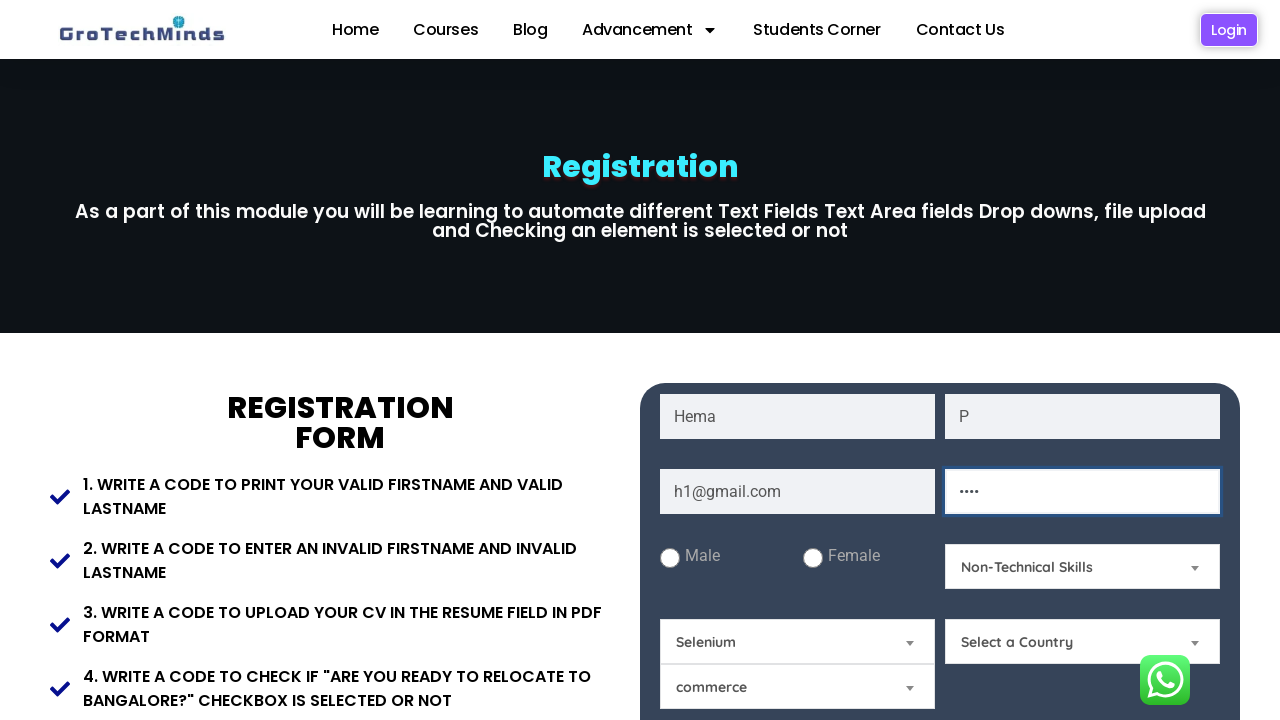

Pressed Enter to confirm skill selection on #Skills
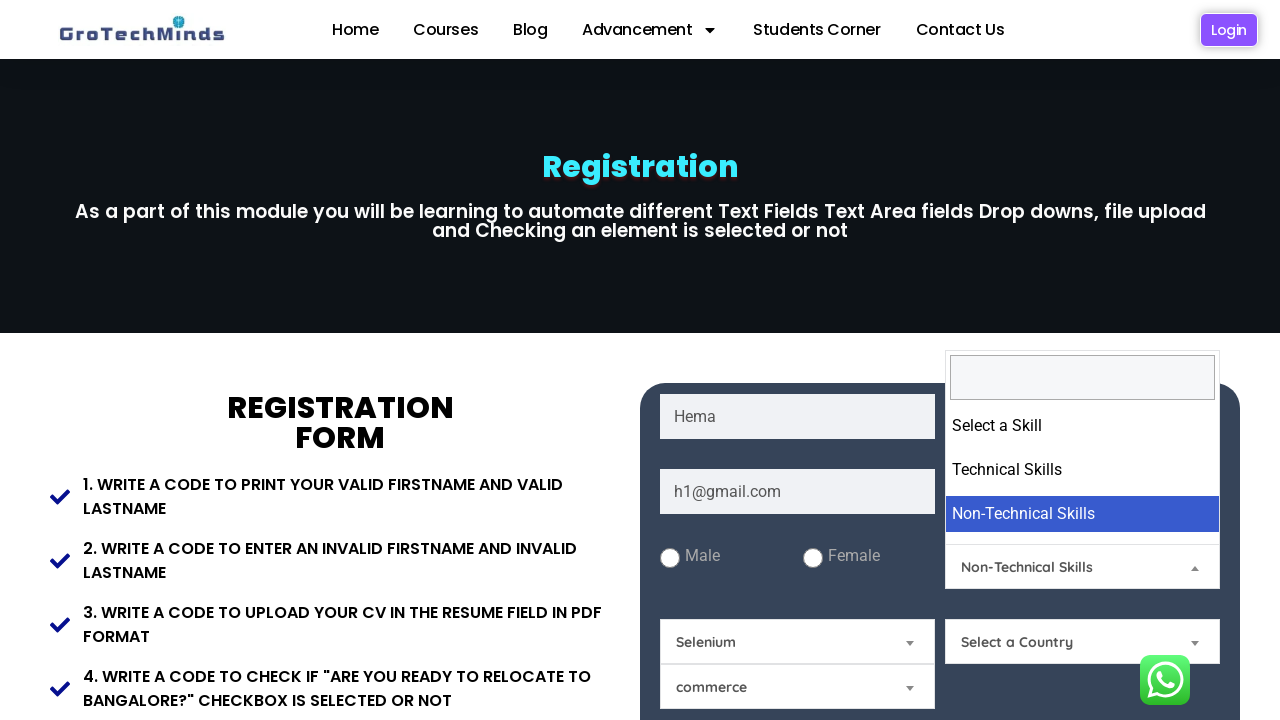

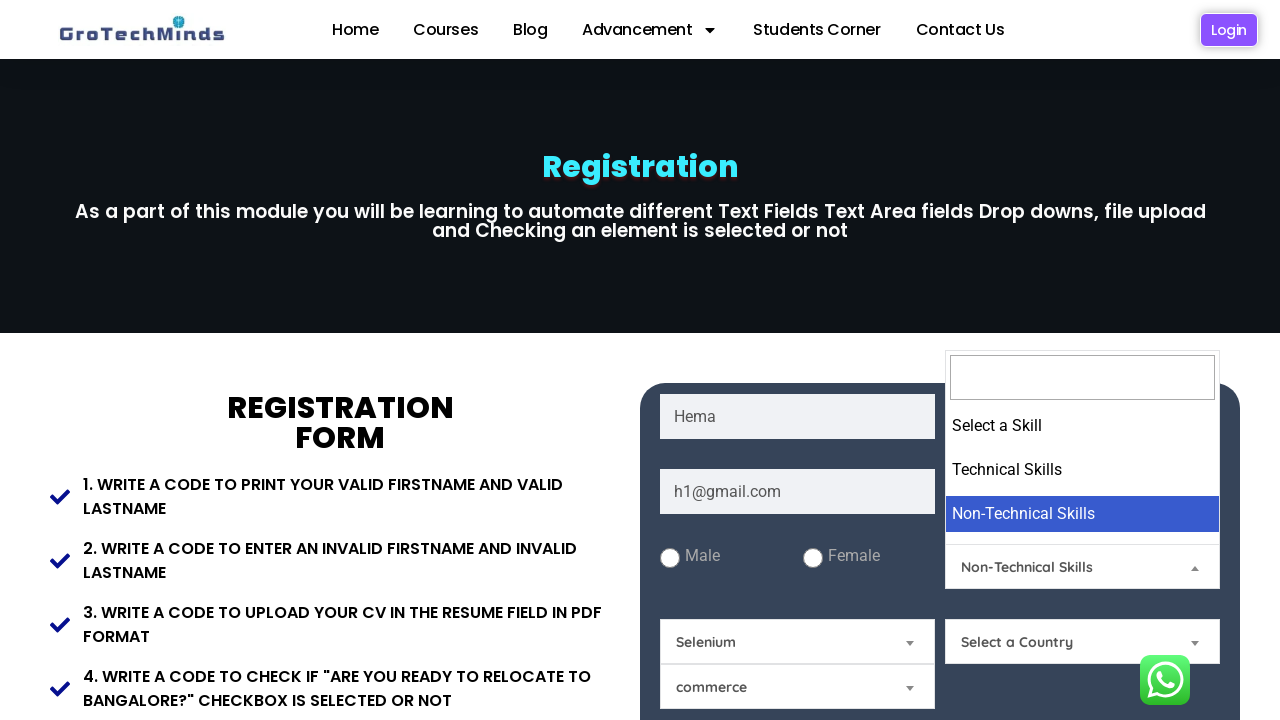